Tests browser navigation commands by navigating between two websites, using back/forward navigation, and refreshing the page

Starting URL: https://demo.nopcommerce.com/

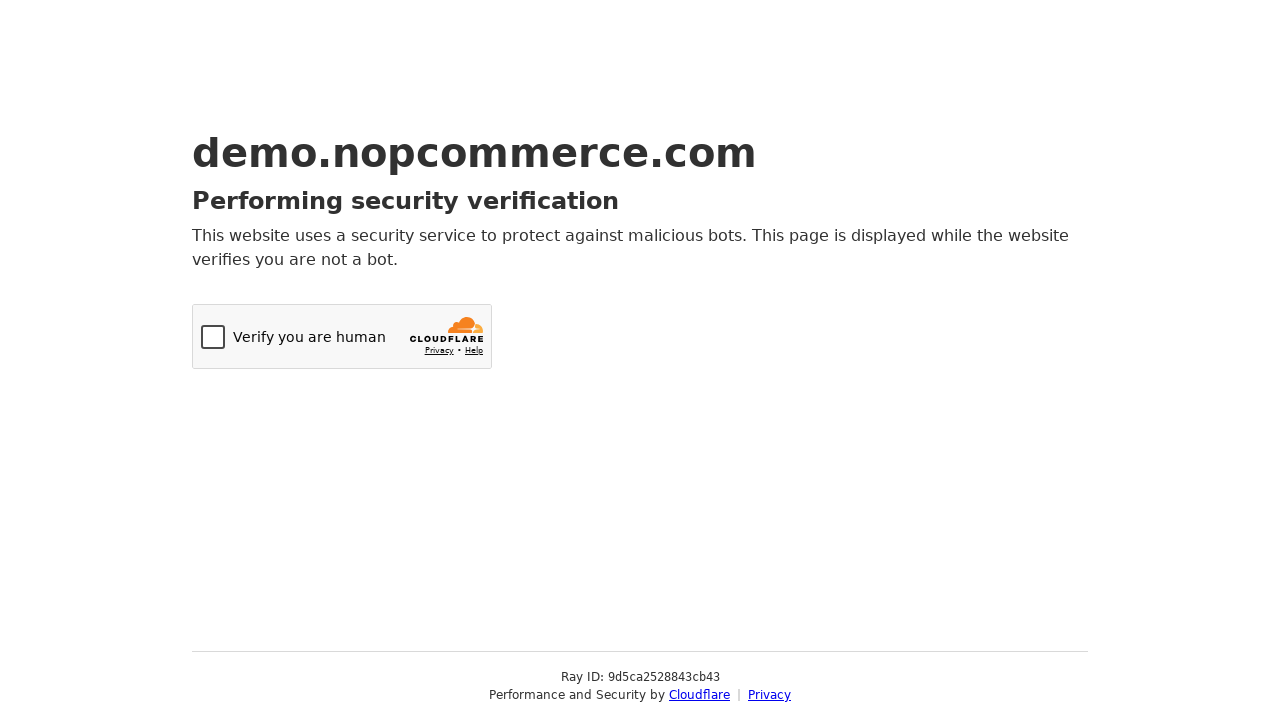

Navigated to OpenCart demo website
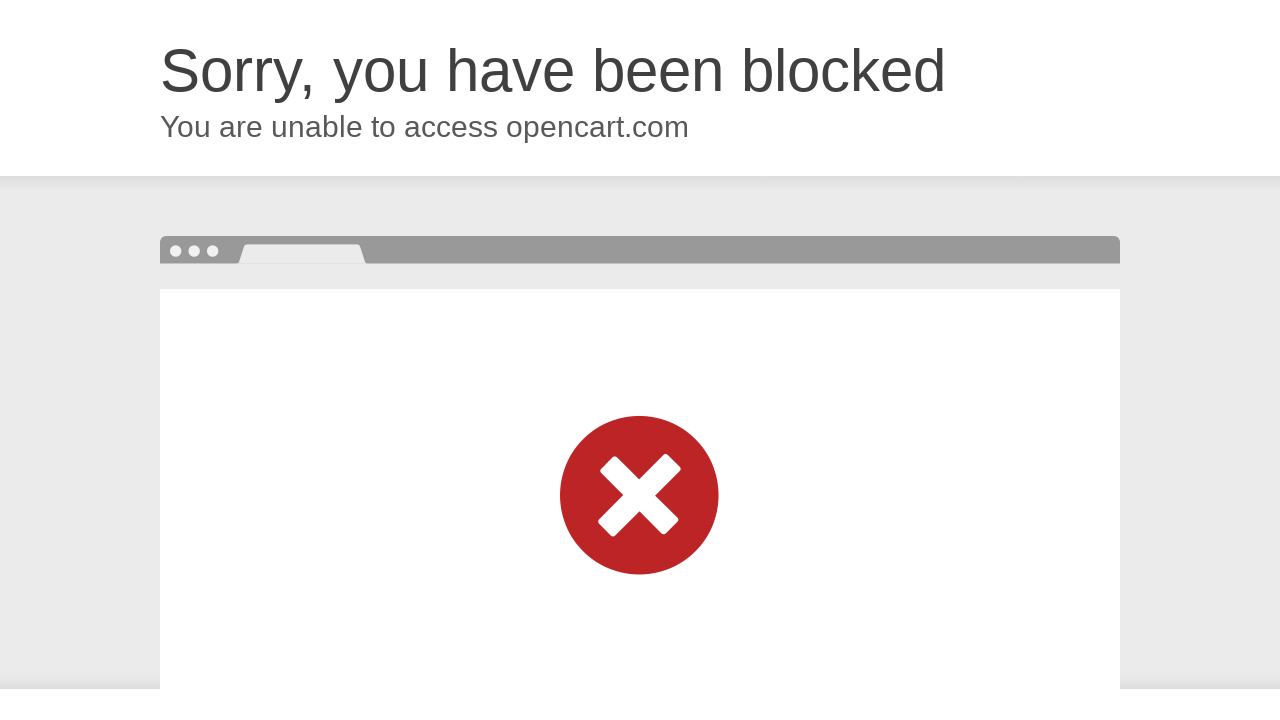

Navigated back to nopCommerce demo website
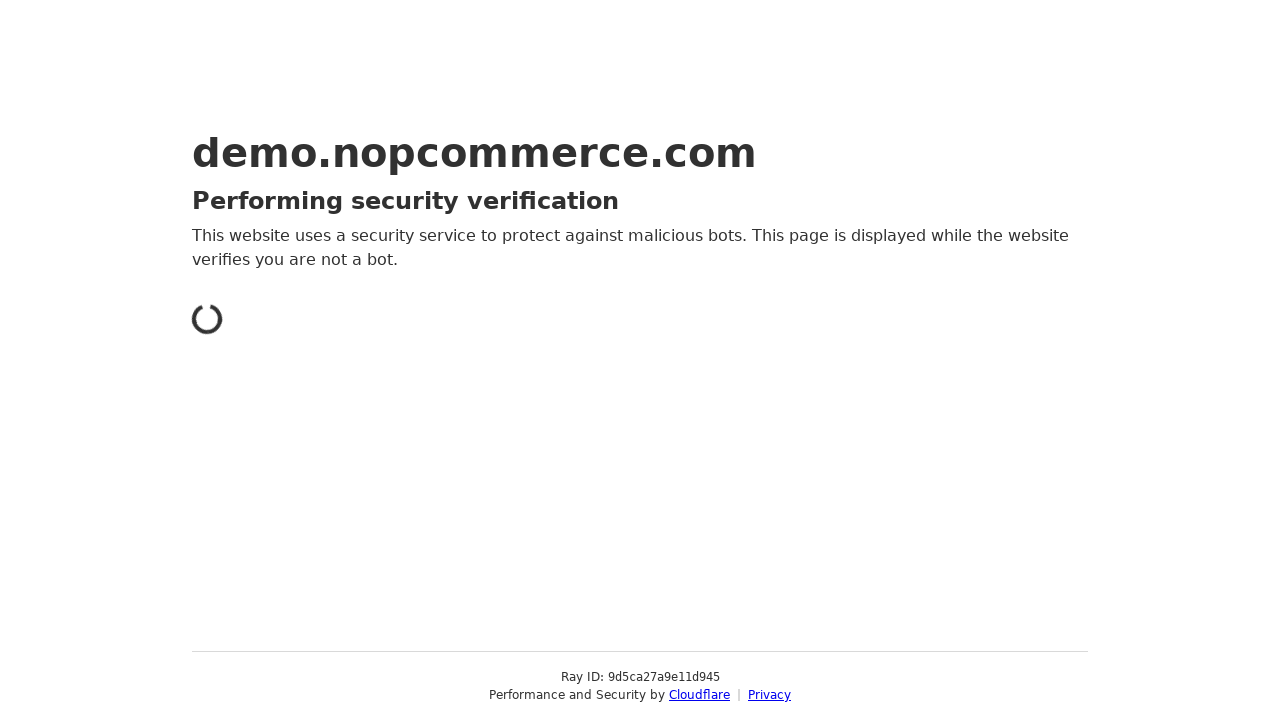

Waited for nopCommerce page to fully load after back navigation
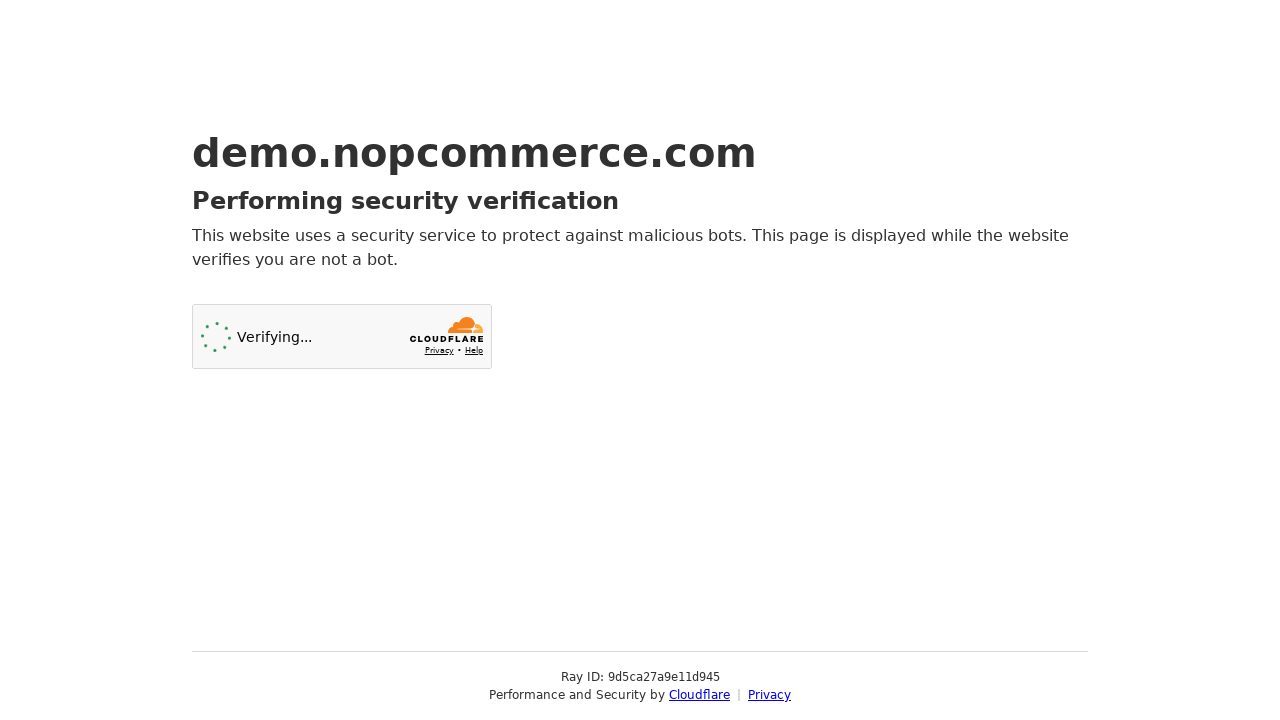

Navigated forward to OpenCart demo website
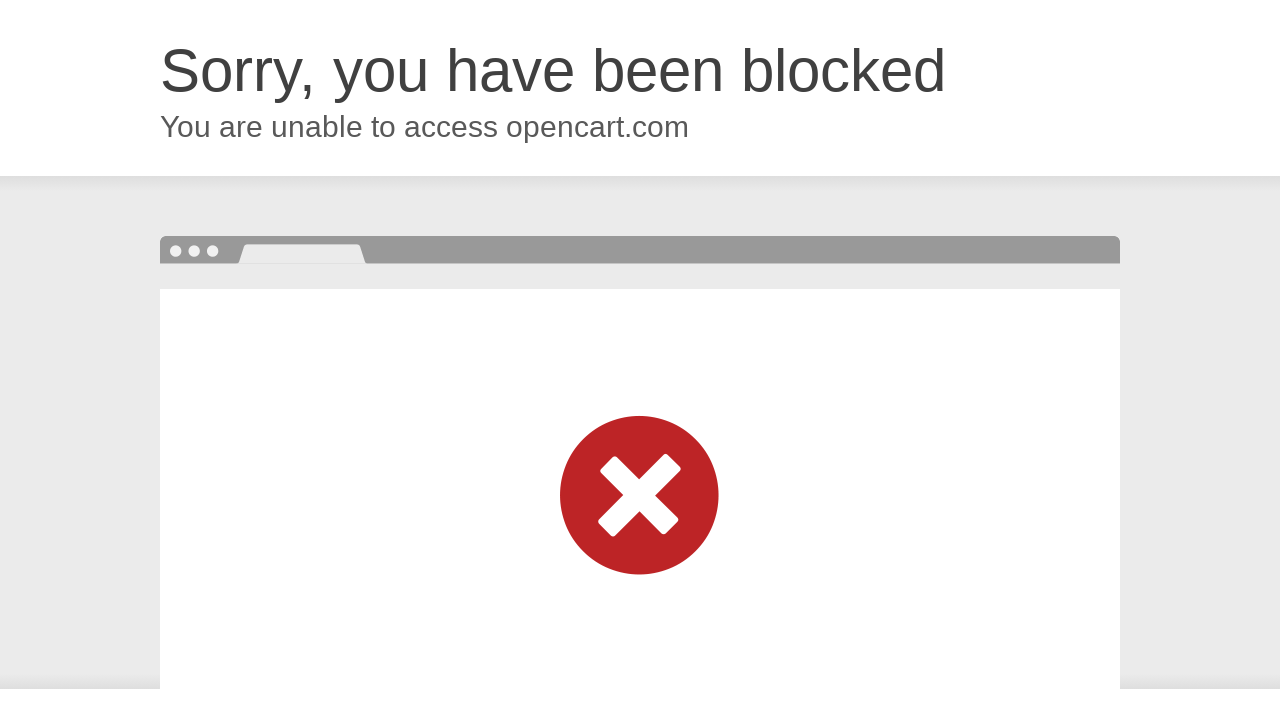

Waited for OpenCart page to fully load after forward navigation
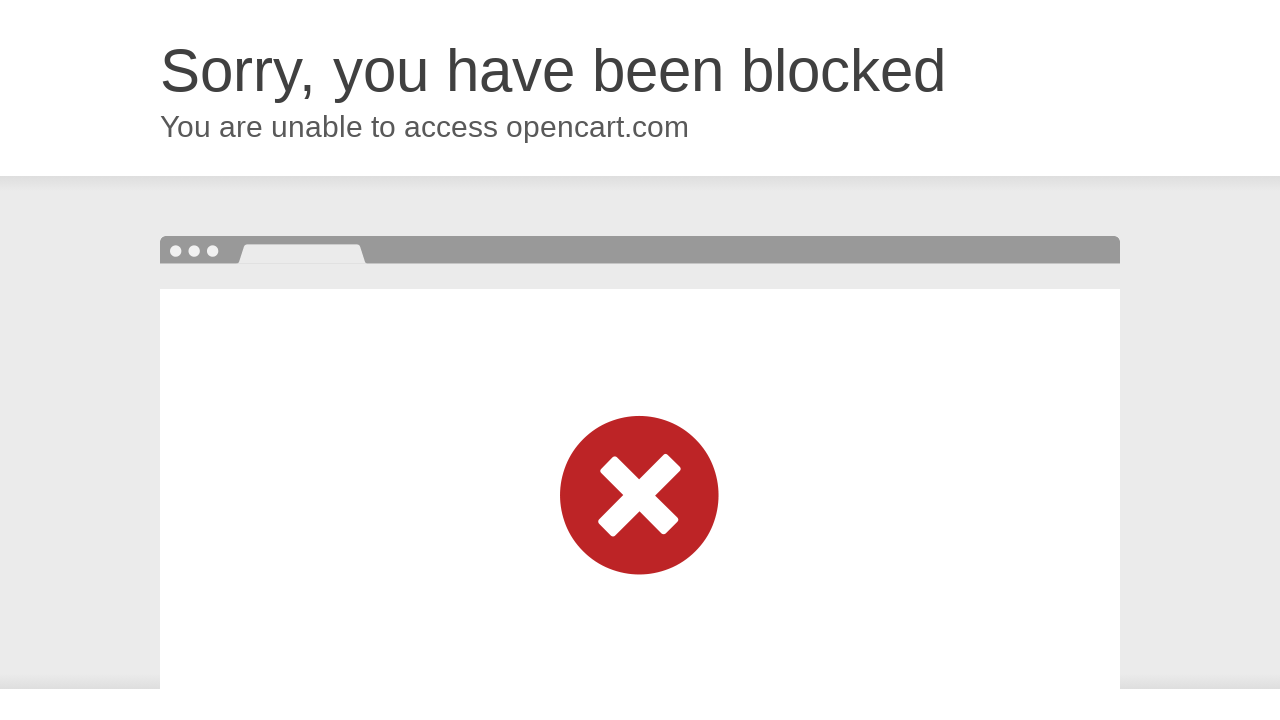

Refreshed the OpenCart page
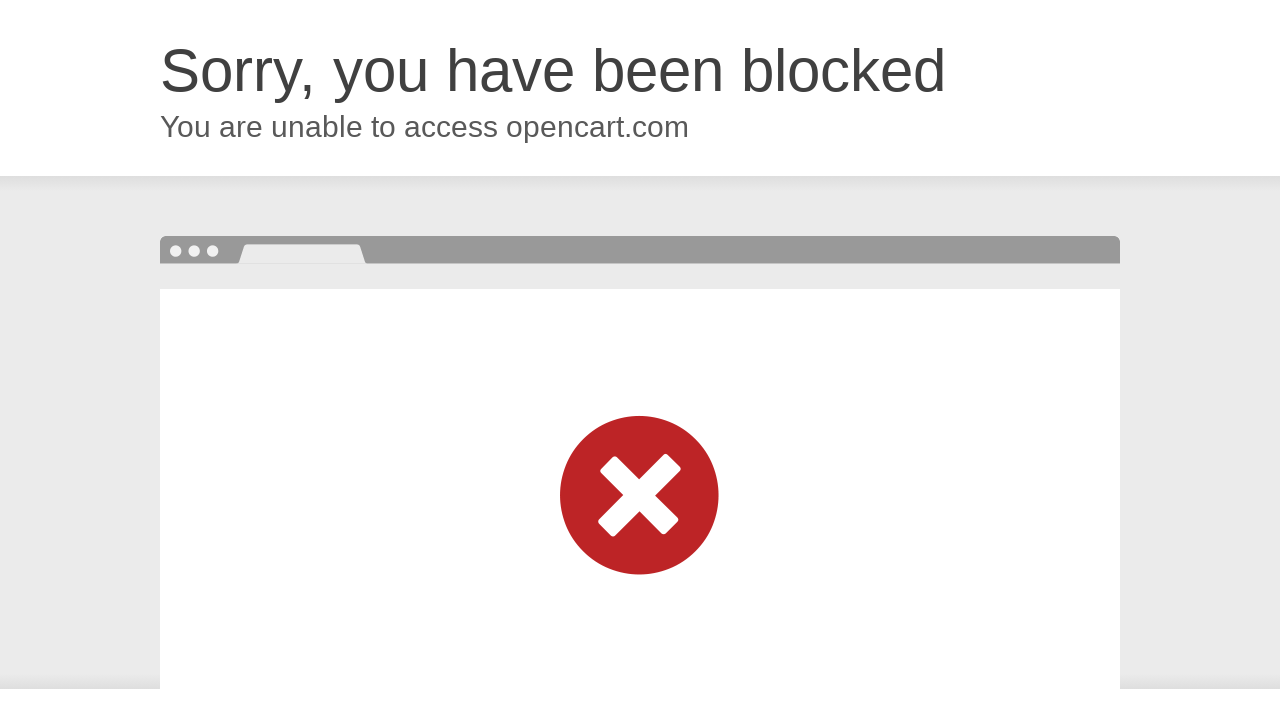

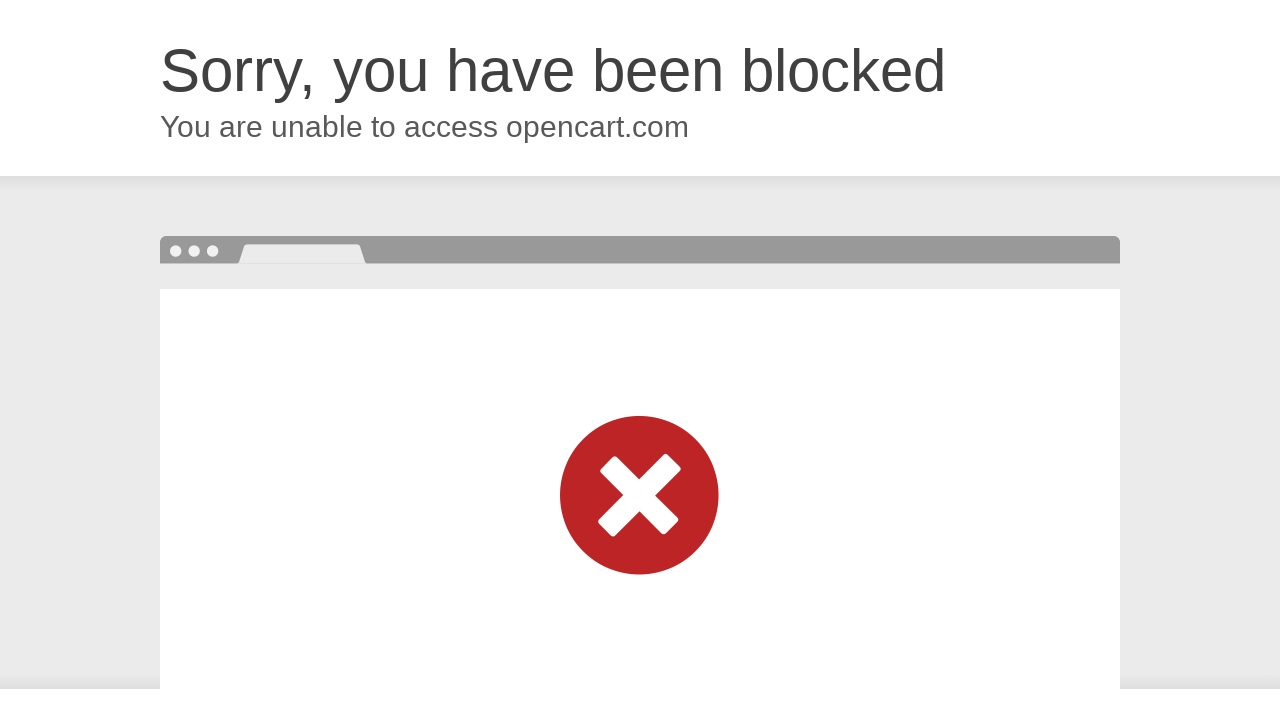